Navigates to a sortable data tables page and verifies that the table with rows is present on the page

Starting URL: https://the-internet.herokuapp.com/

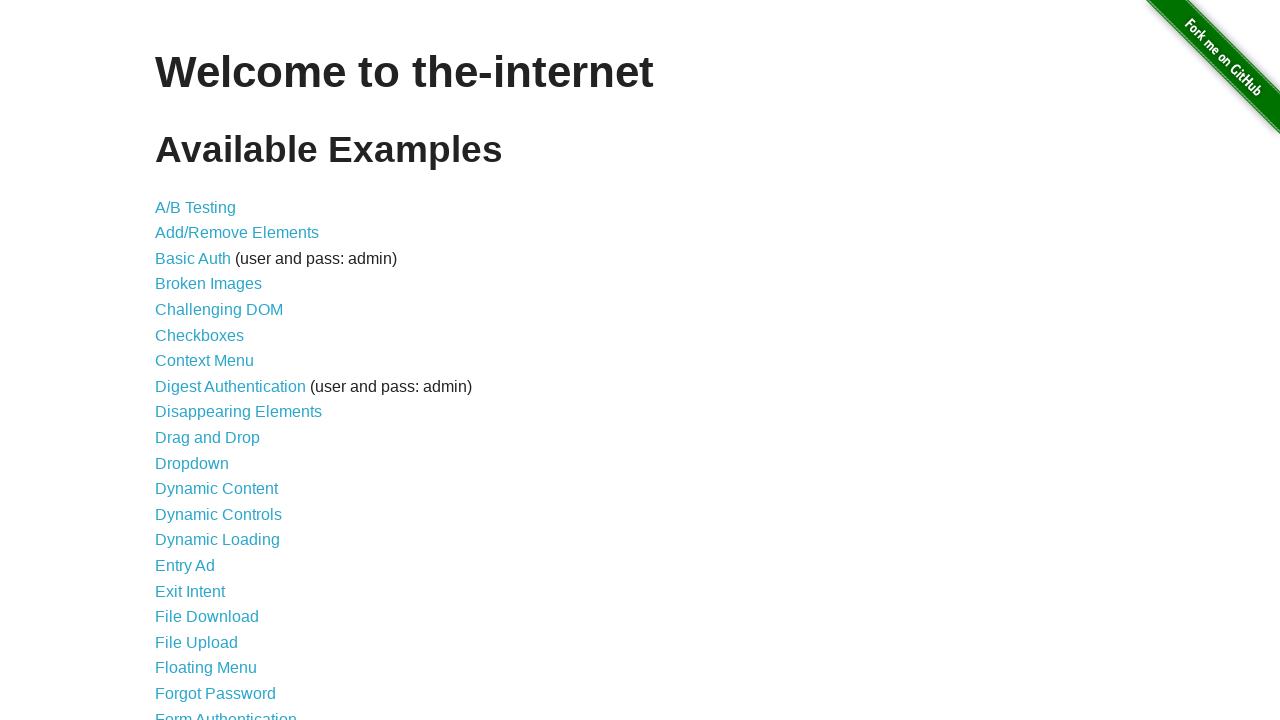

Clicked on Sortable Data Tables link at (230, 574) on text=Sortable Data Tables
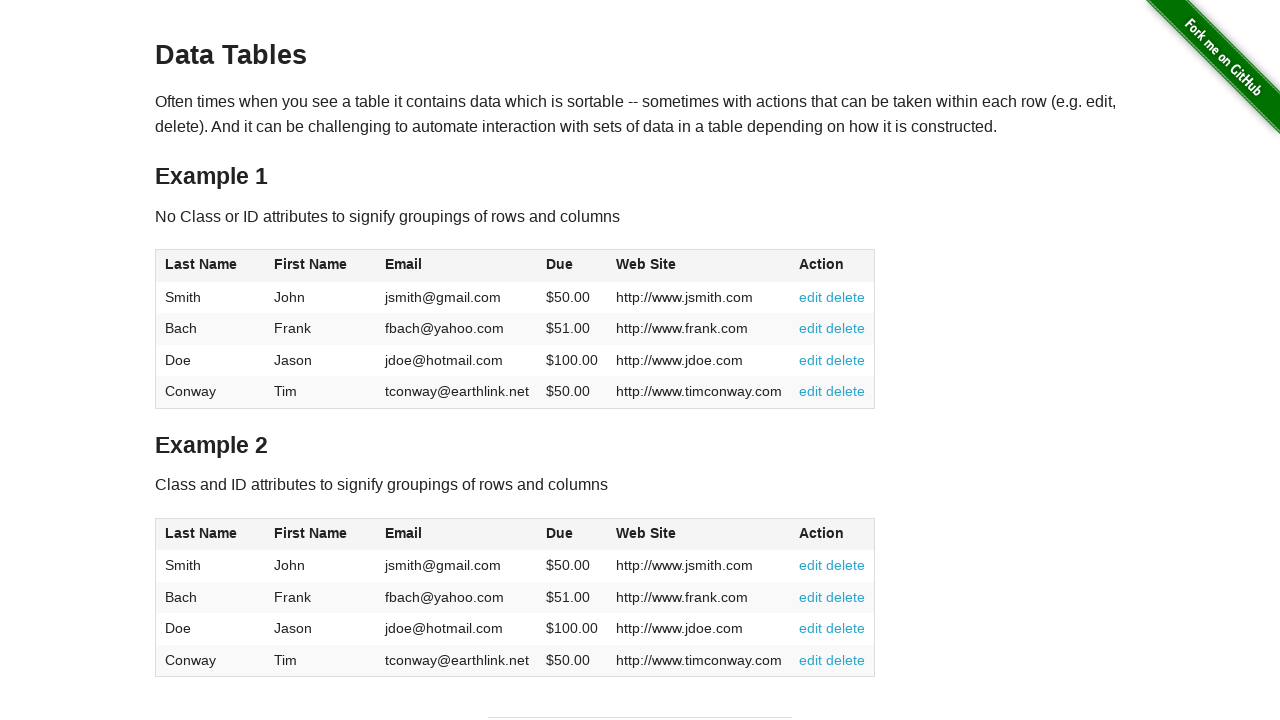

Waited for table with id 'table1' to be present
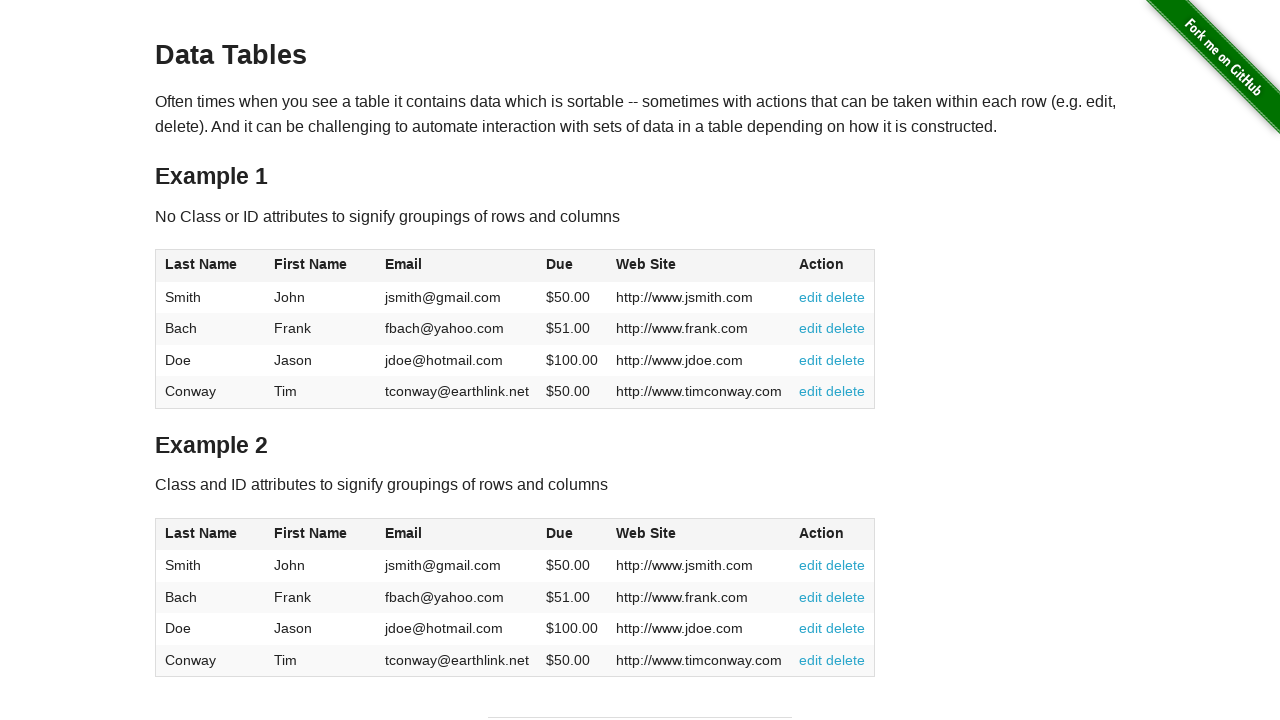

Verified table rows are present in table1
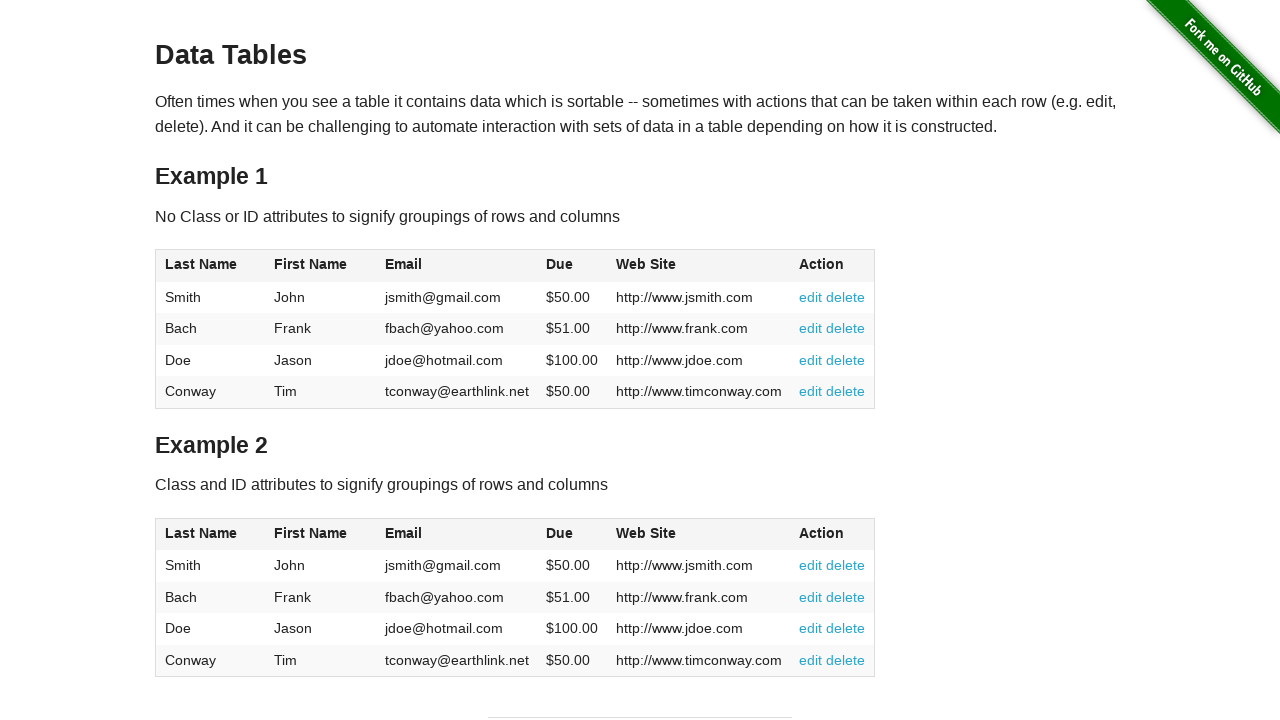

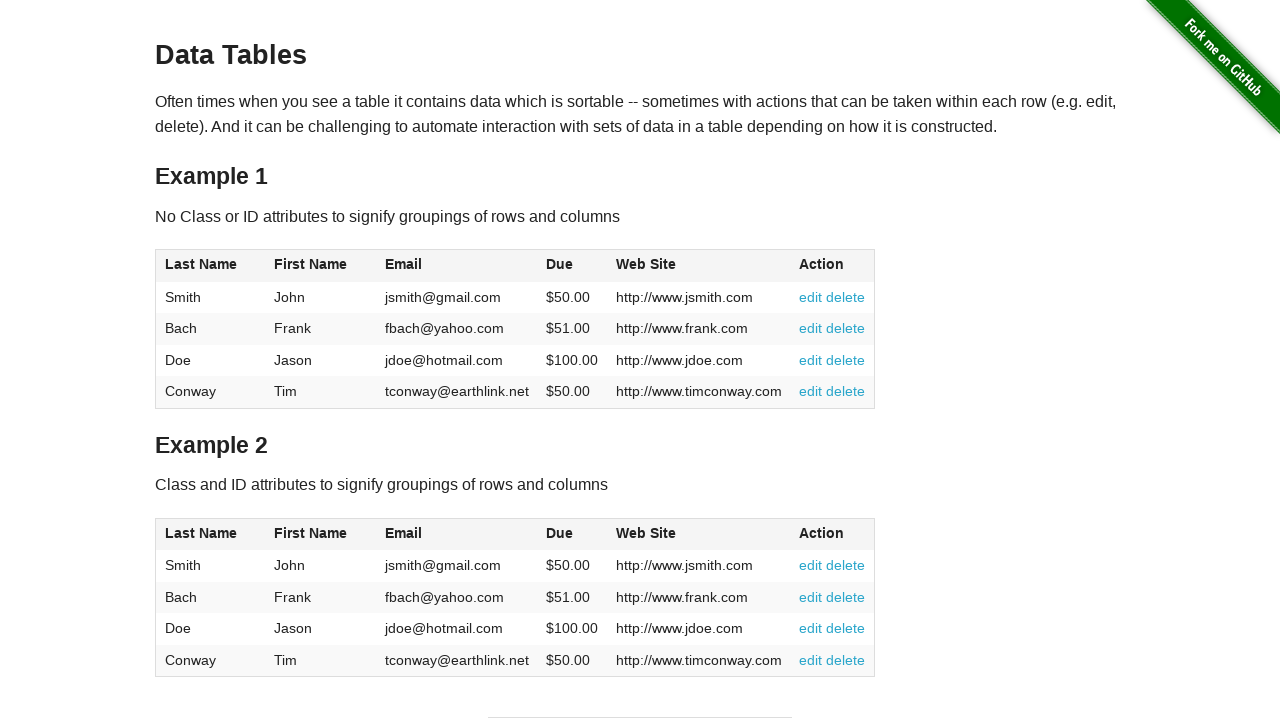